Tests dynamic loading of a hidden element by clicking a start button and waiting for the element to become visible

Starting URL: https://the-internet.herokuapp.com/dynamic_loading/1

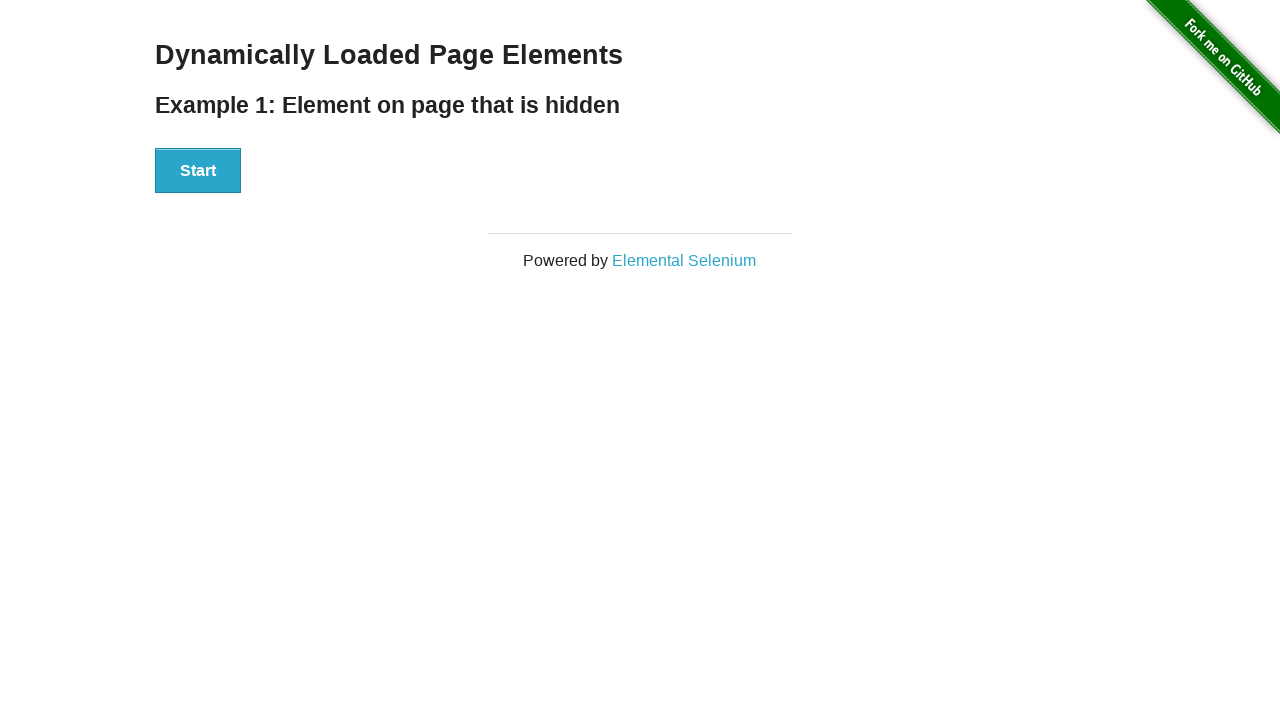

Clicked start button to trigger dynamic loading at (198, 171) on #start:nth-of-type(1) button
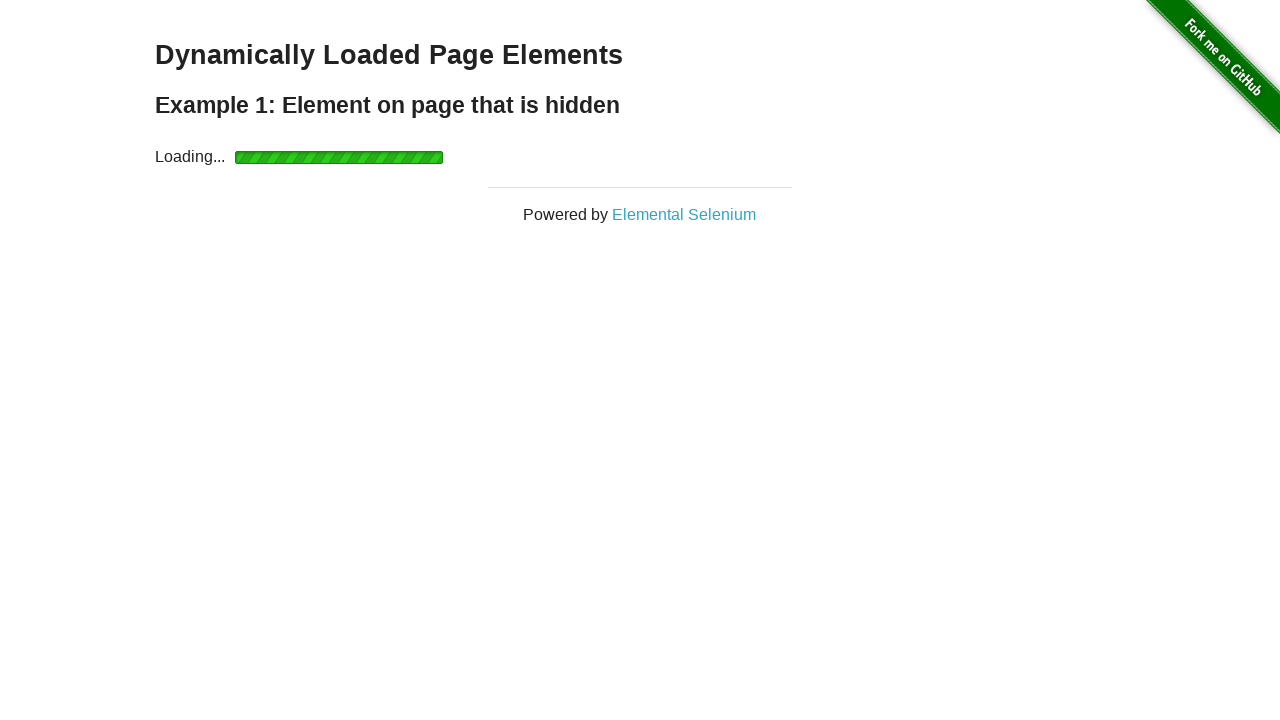

Hidden element became visible after dynamic loading
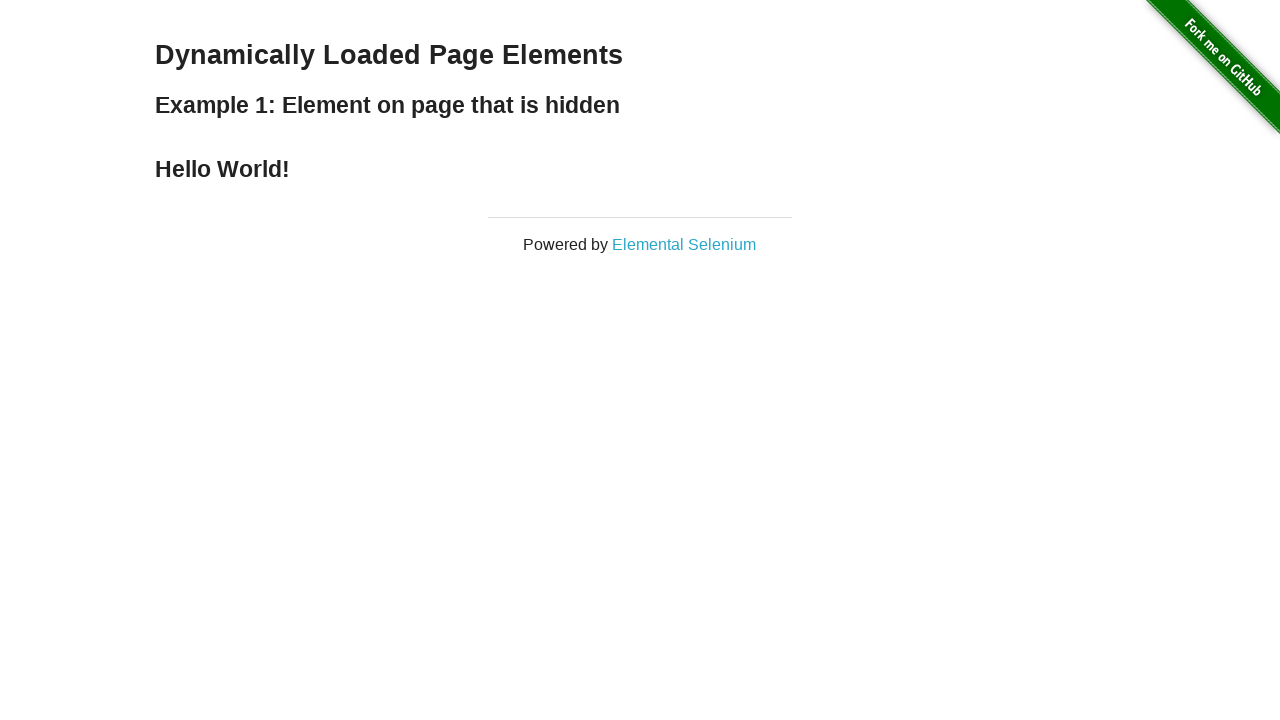

Verified that hidden element displays 'Hello World!' message
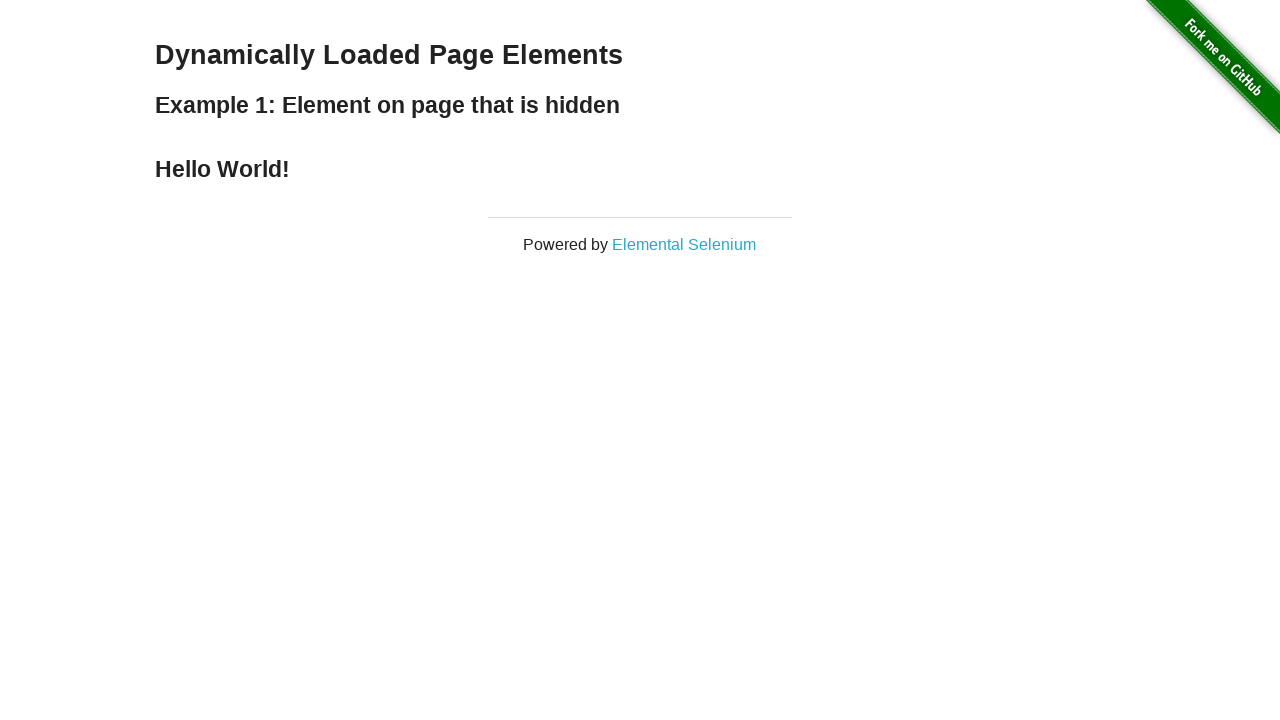

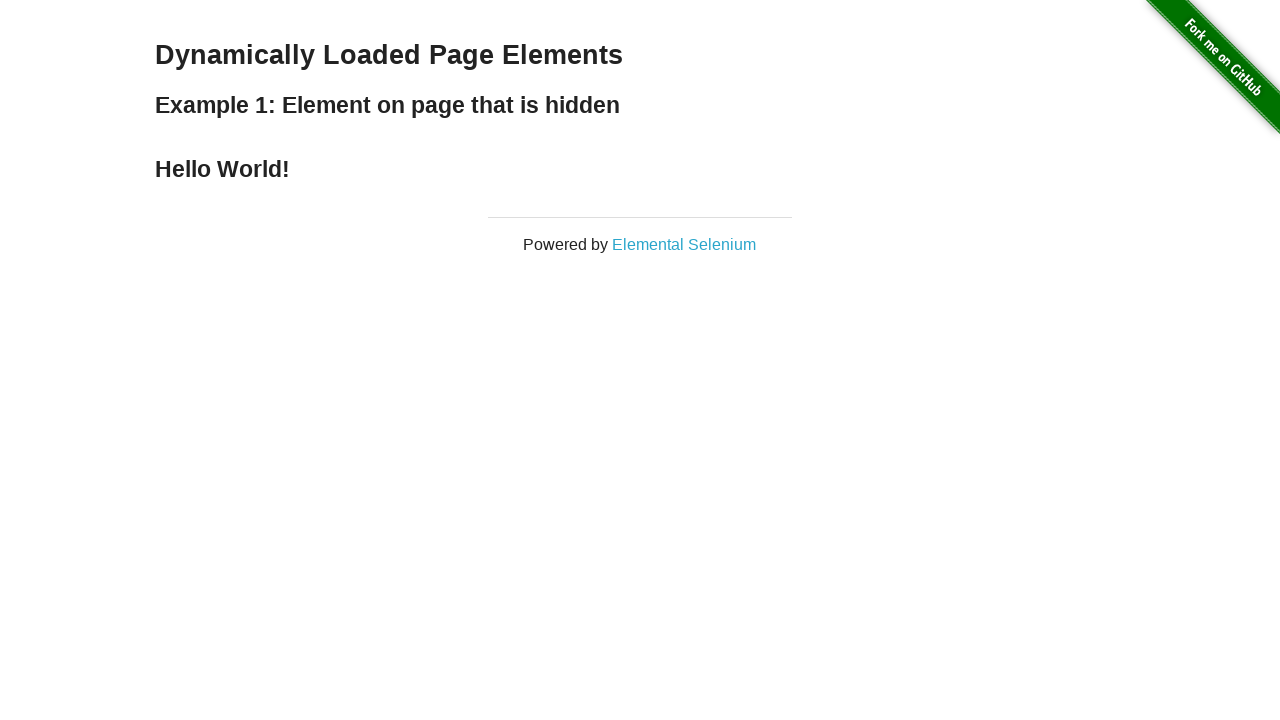